Tests dynamic loading by clicking start button and verifying Hello World text appears after 3 second wait

Starting URL: https://automationfc.github.io/dynamic-loading/

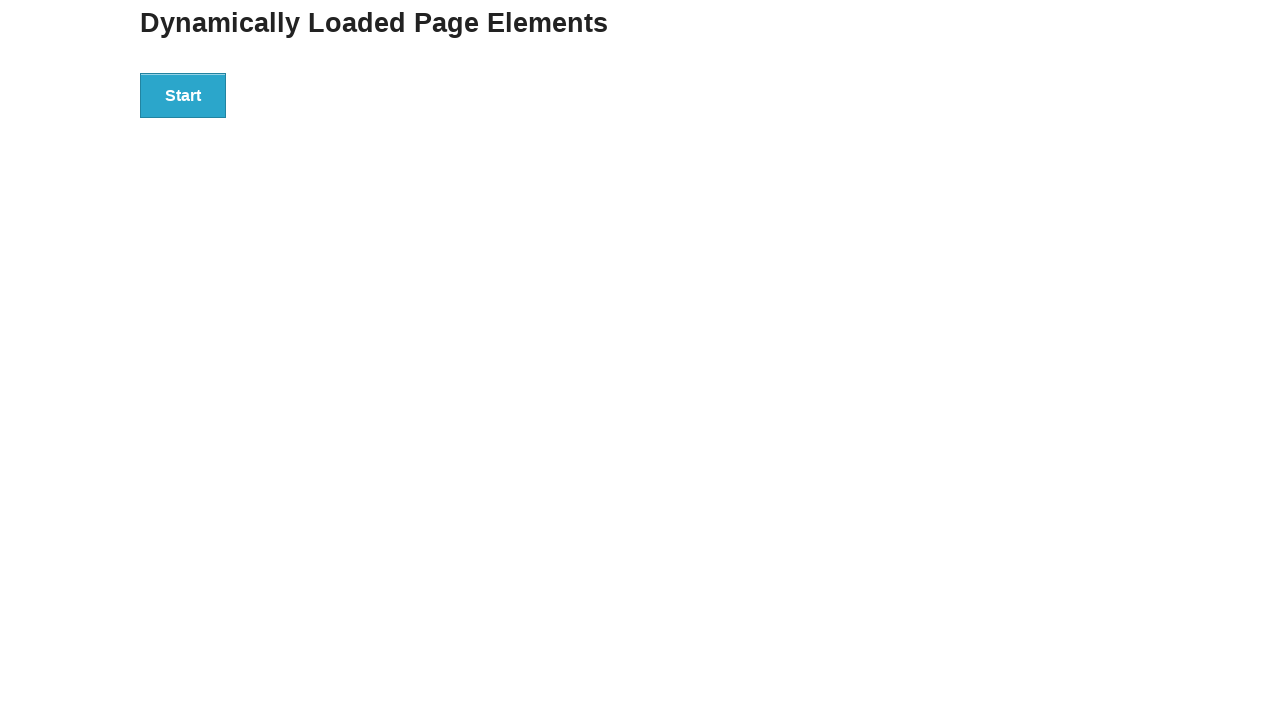

Clicked start button to initiate dynamic loading at (183, 95) on div#start>button
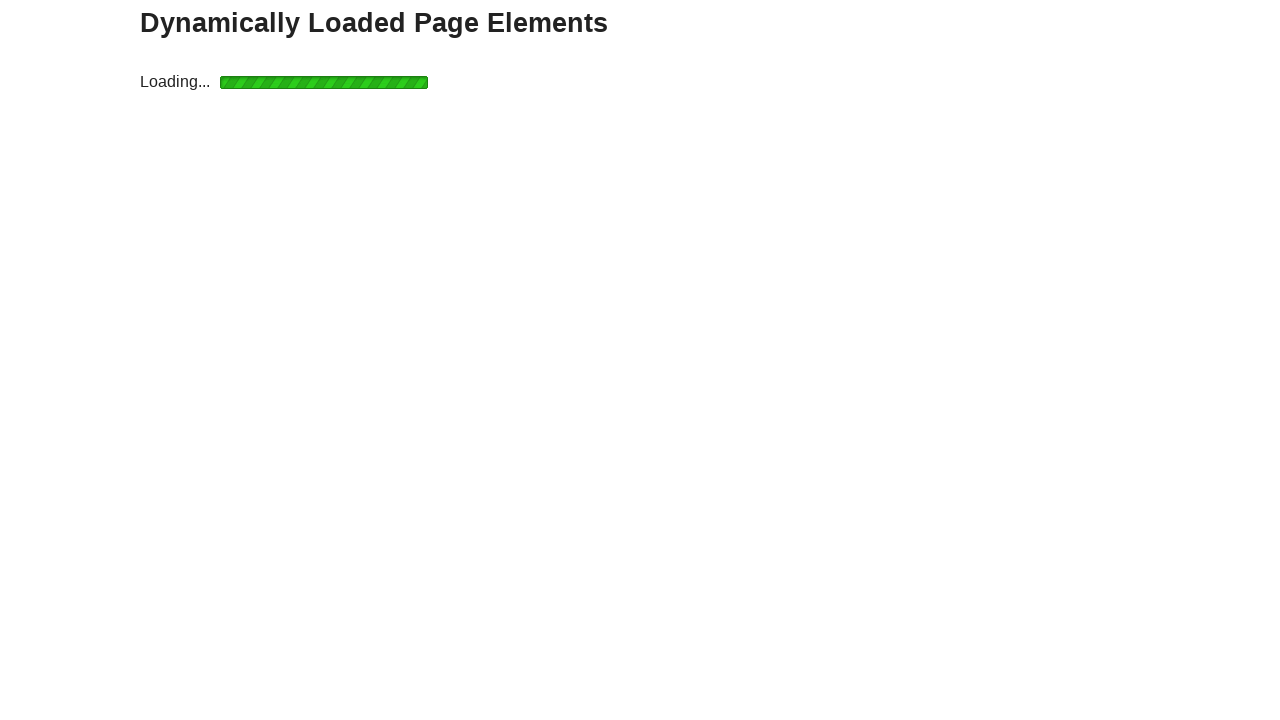

Waited 3 seconds for dynamic content to load
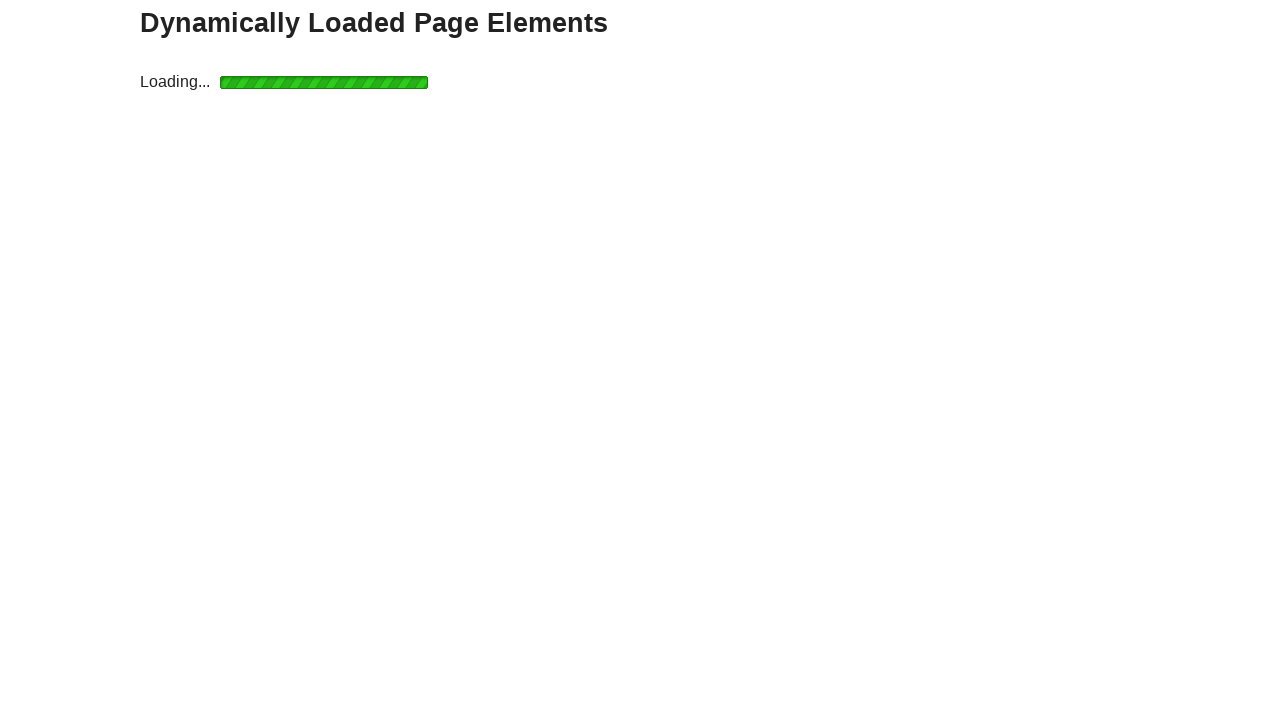

Hello World text appeared and became visible
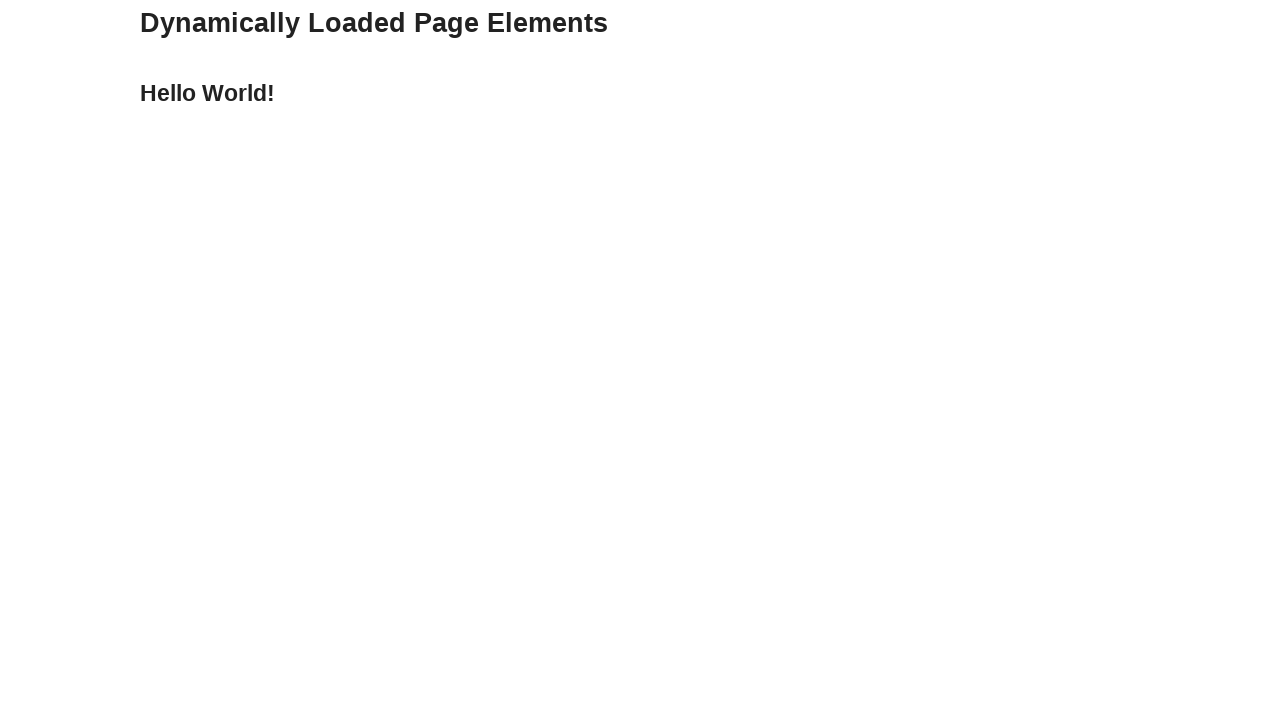

Verified that the text content equals 'Hello World!'
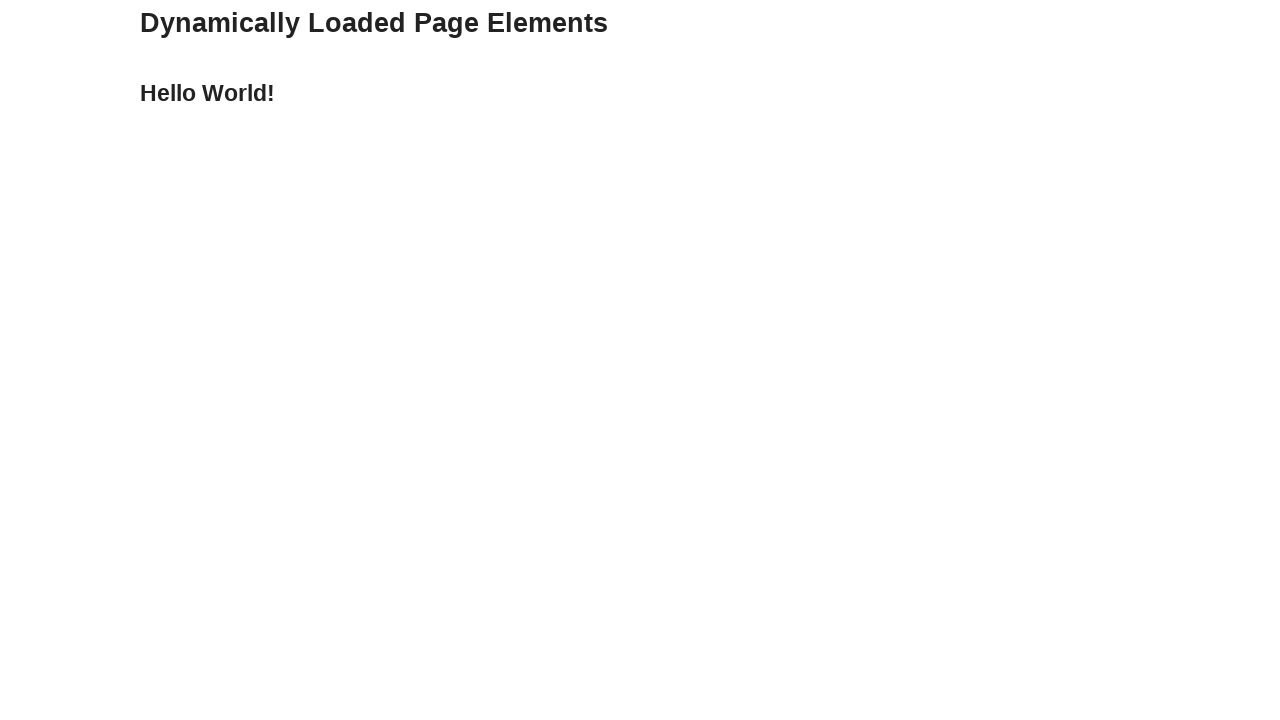

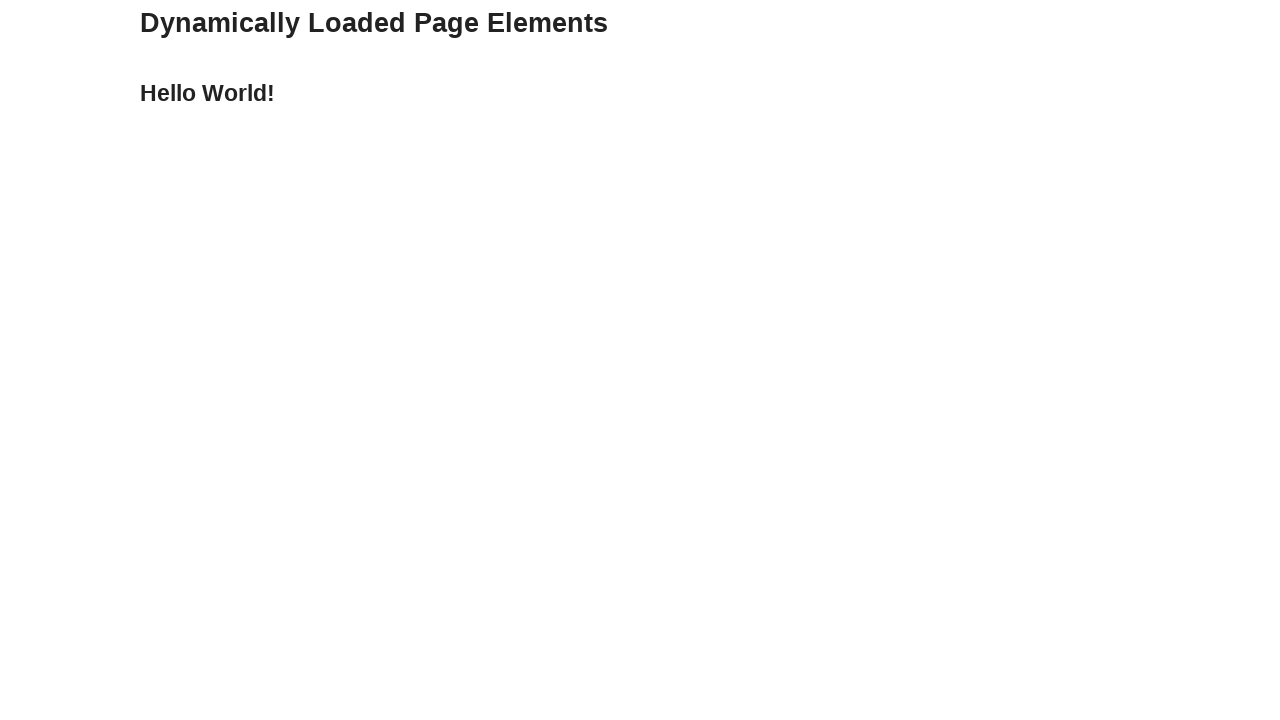